Navigates to a login practice page and verifies the page loads correctly by waiting for the page content.

Starting URL: https://rahulshettyacademy.com/loginpagePractise/

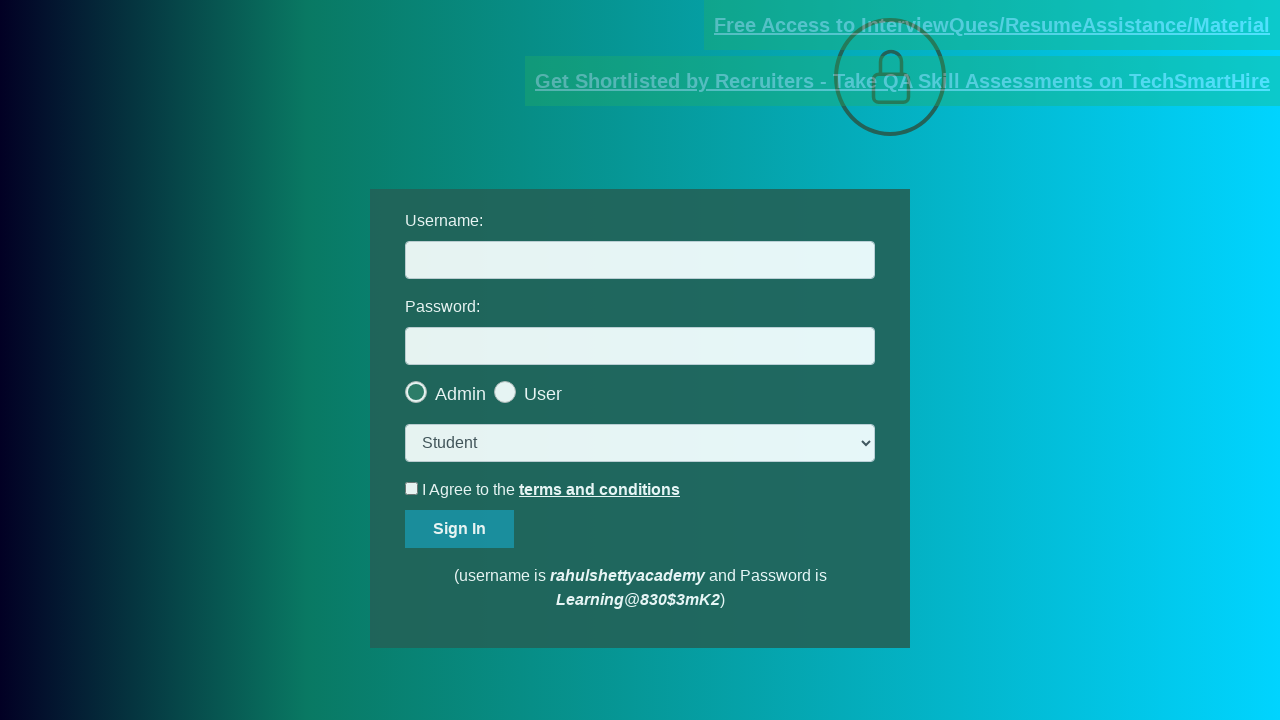

Page loaded and network idle state reached
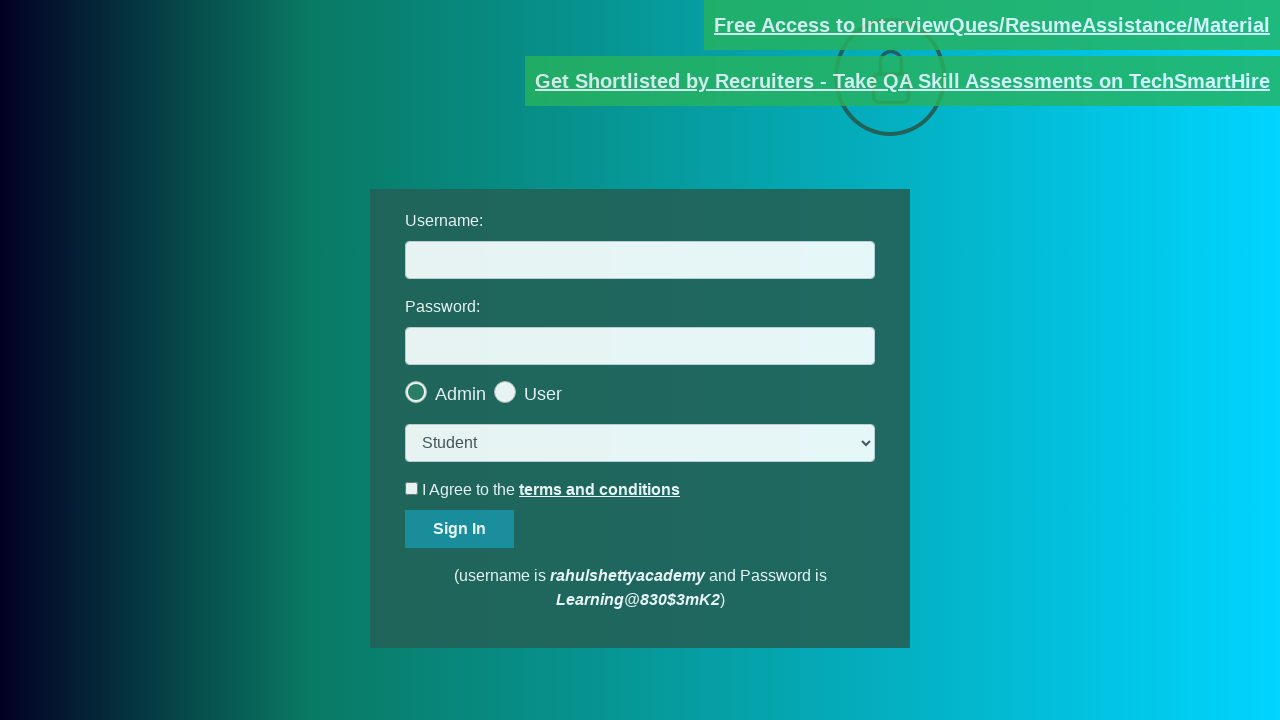

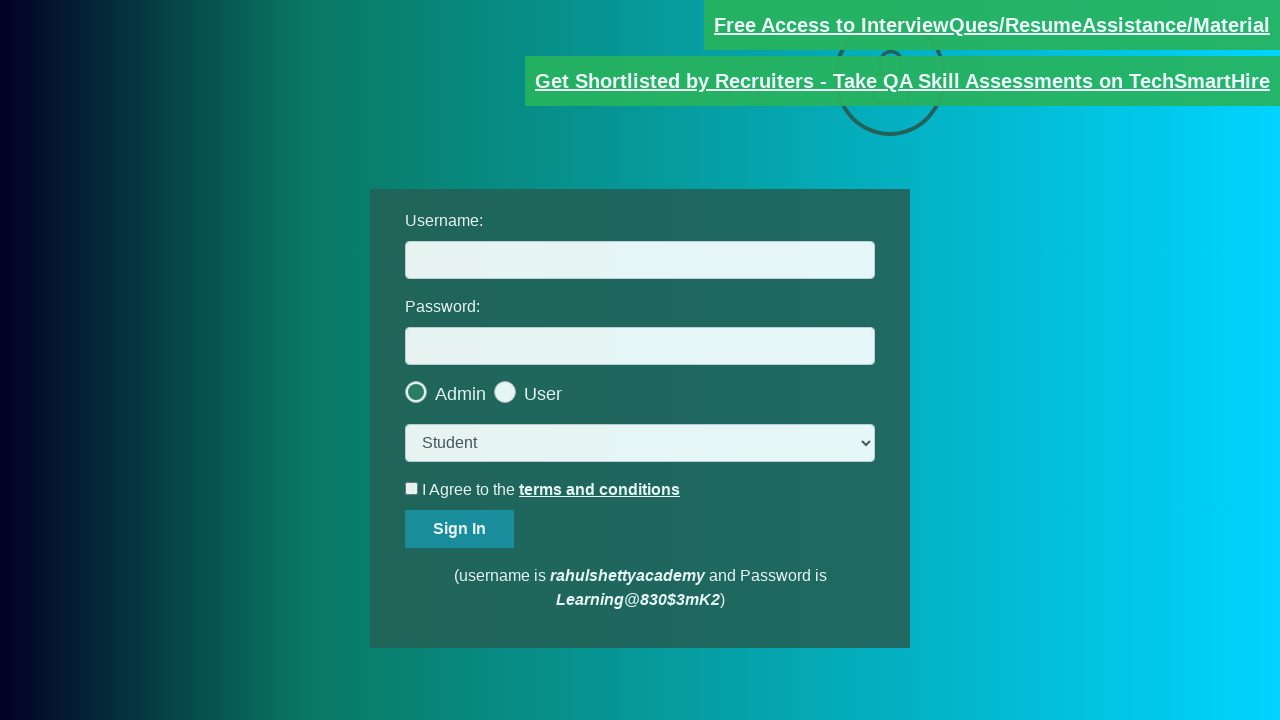